Tests interaction with EMI calculator chart by clicking on the chart area and hovering over bar graph elements to trigger tooltip displays

Starting URL: https://emicalculator.net/

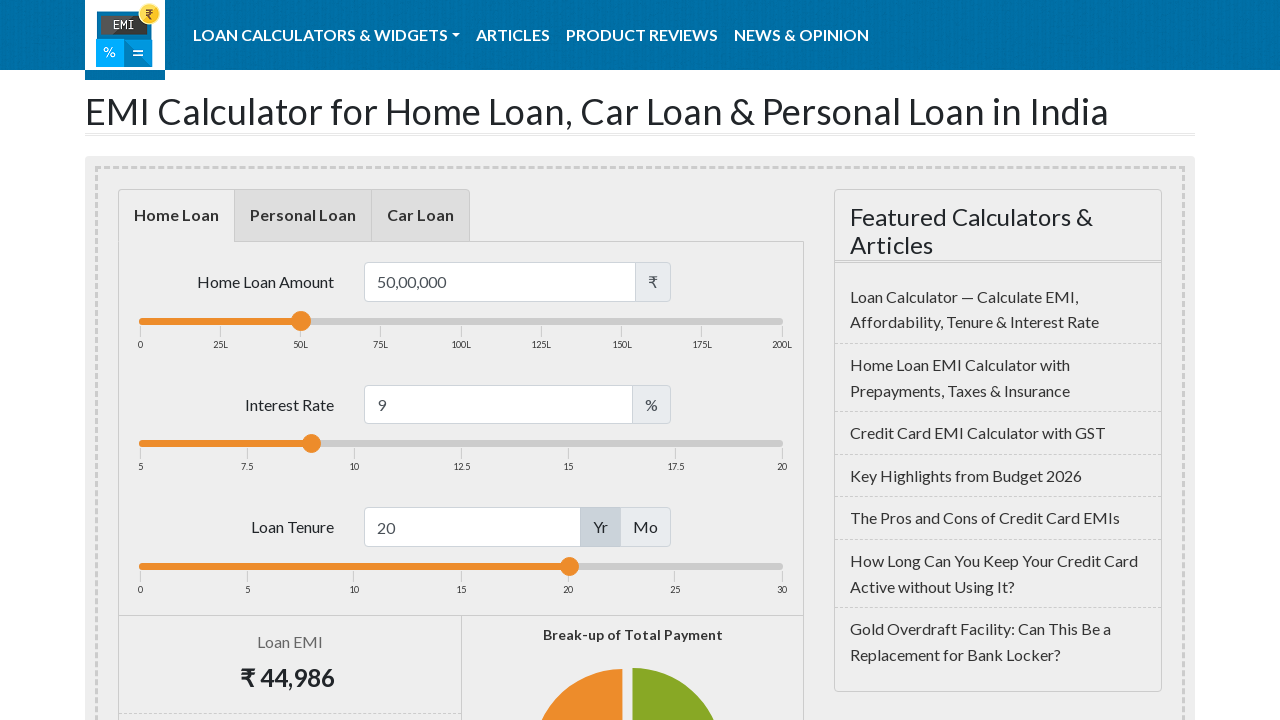

Clicked on EMI calculator chart area at (640, 361) on (//*[@class='highcharts-root'])[2]
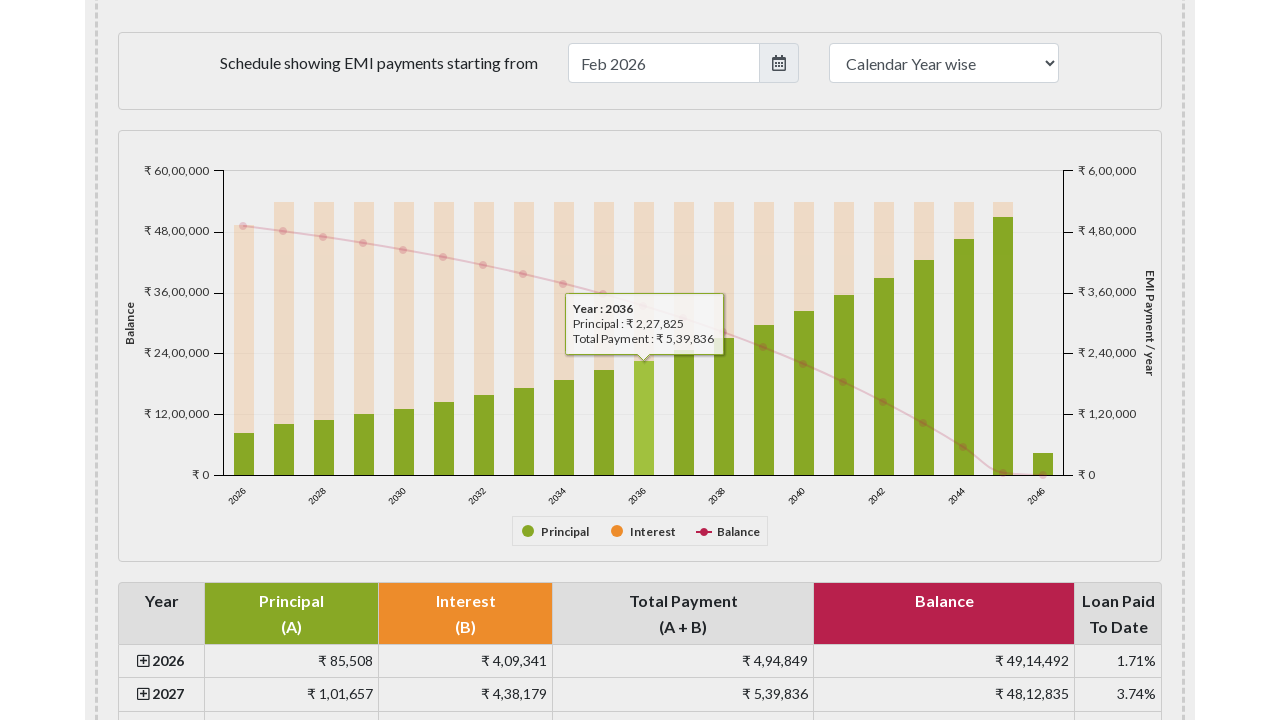

Located all bar elements in the chart
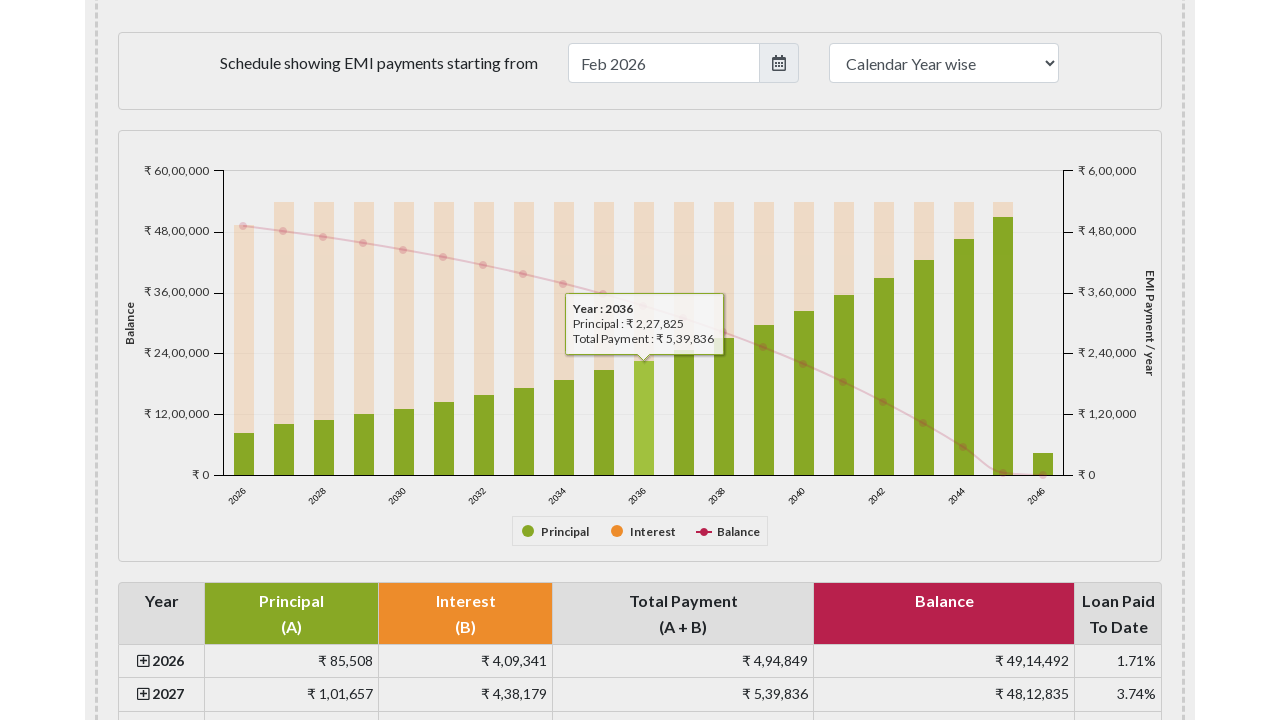

Found 42 bar elements in the chart
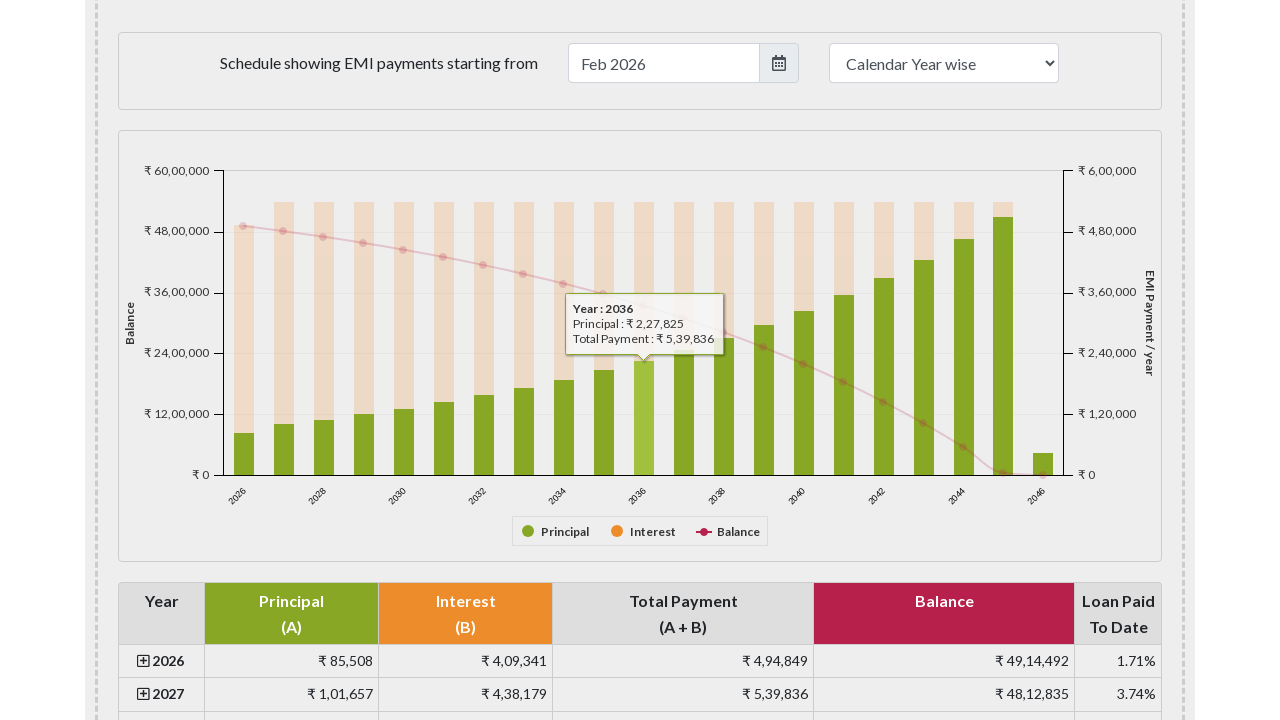

Hovered over bar 1 to trigger tooltip at (244, 329) on xpath=//*[local-name()='svg']//*[name()='g' and @class='highcharts-series-group'
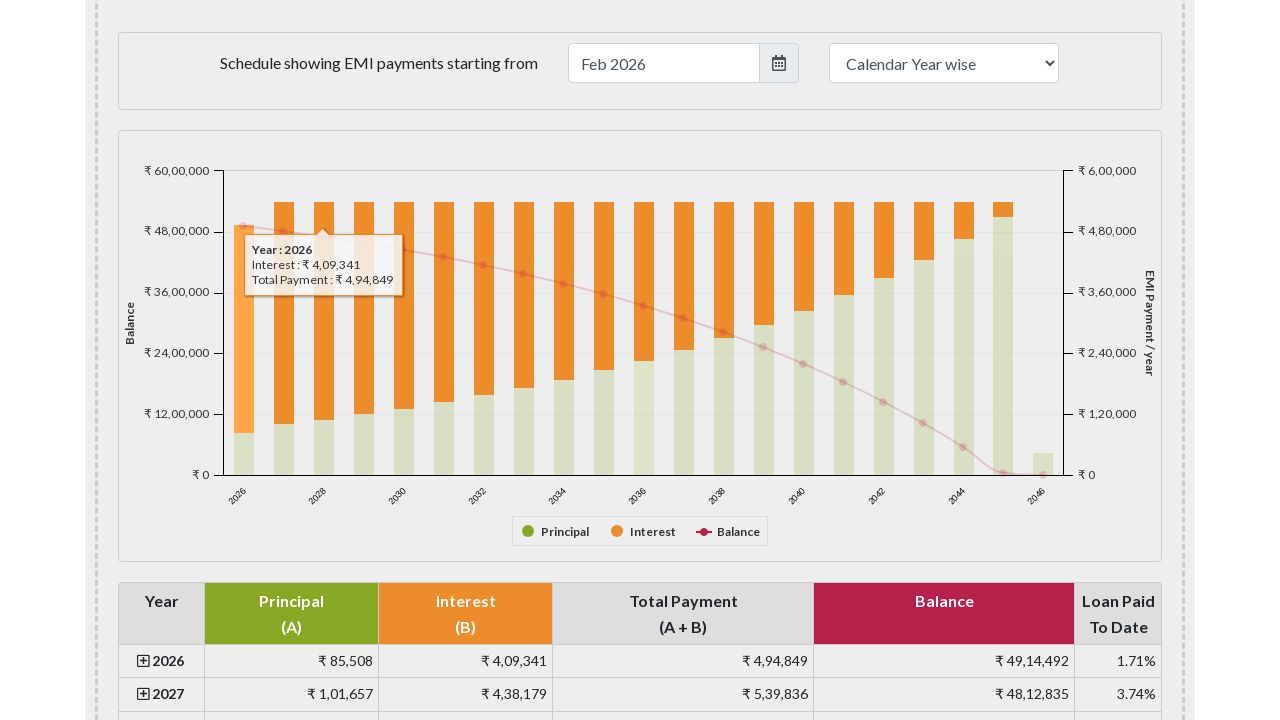

Waited for tooltip to render on bar 1
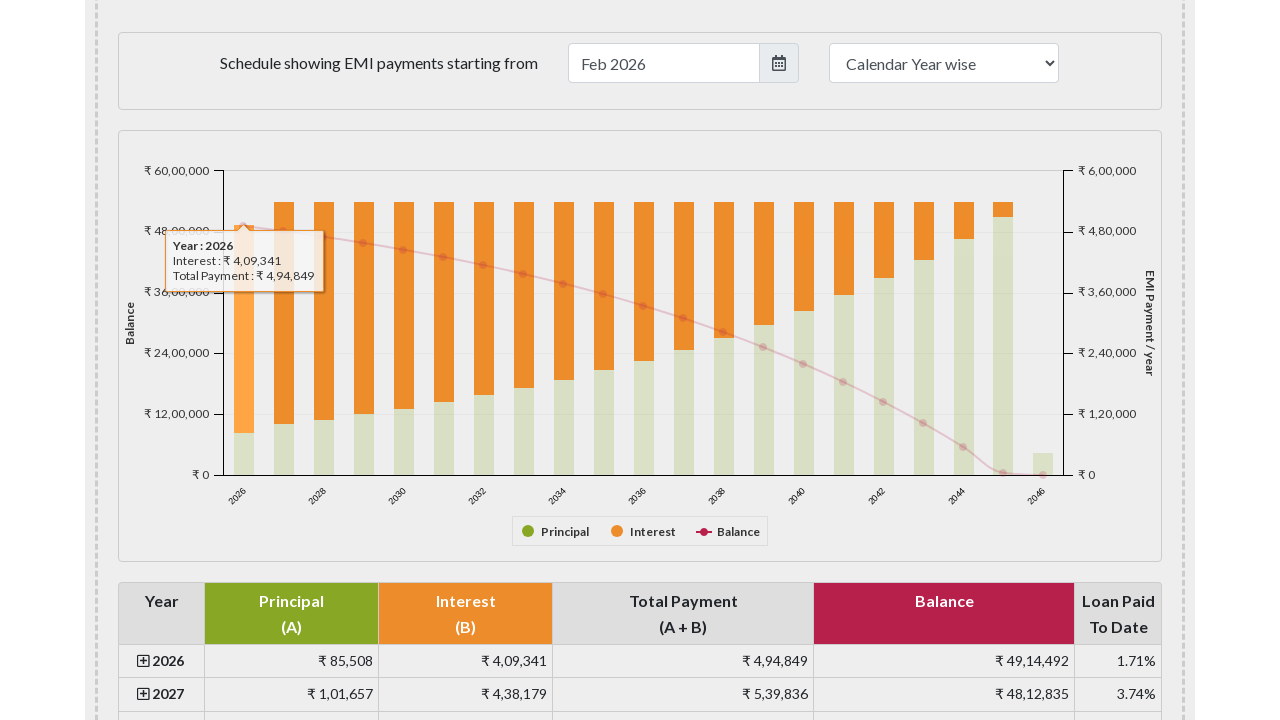

Hovered over bar 2 to trigger tooltip at (284, 313) on xpath=//*[local-name()='svg']//*[name()='g' and @class='highcharts-series-group'
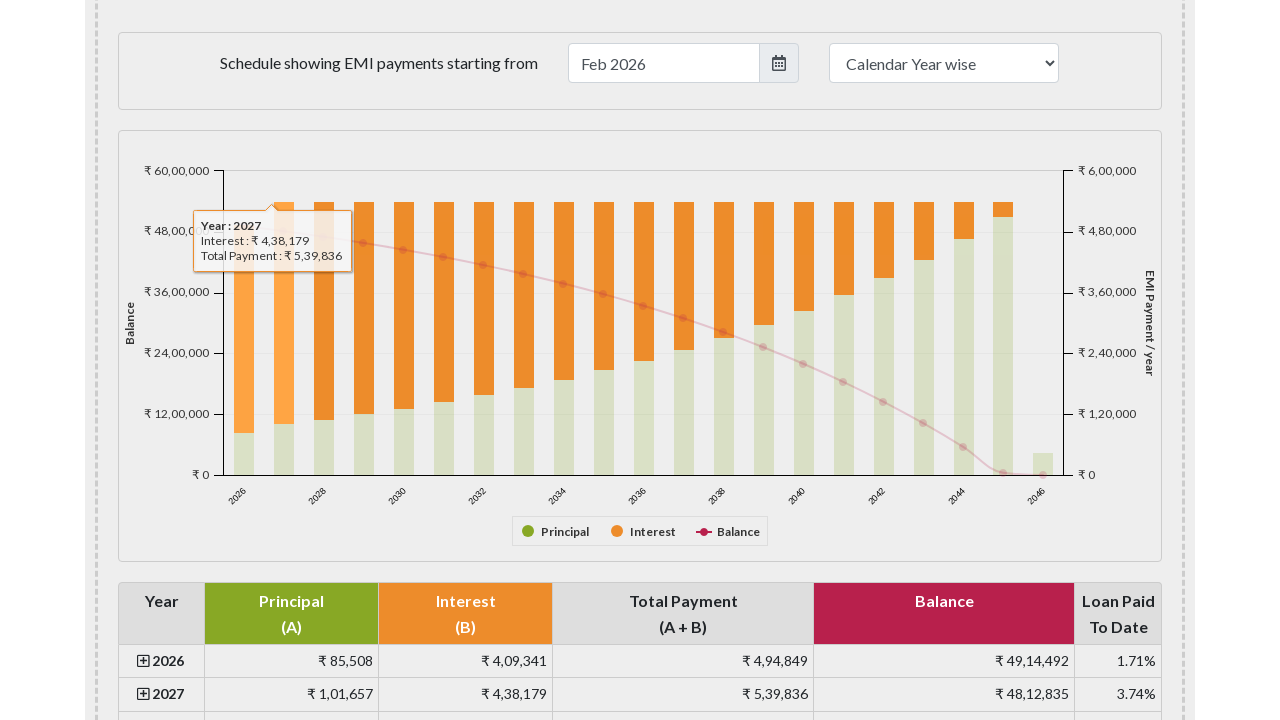

Waited for tooltip to render on bar 2
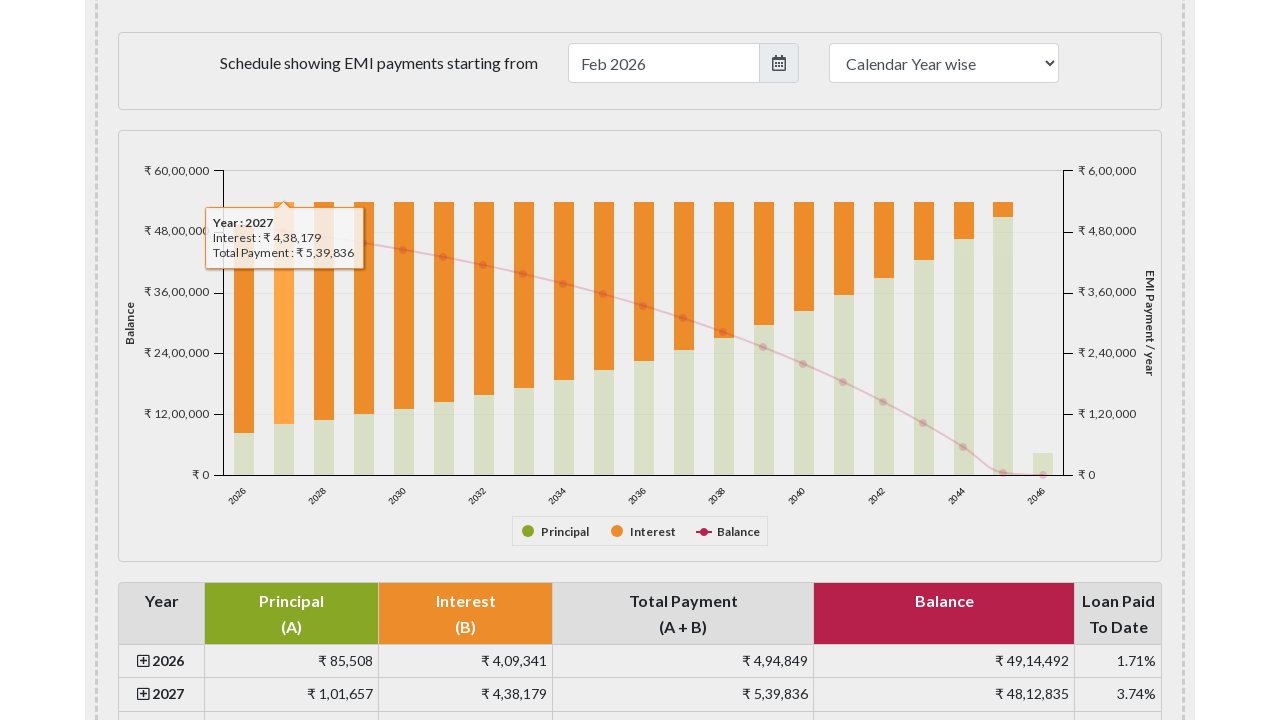

Hovered over bar 3 to trigger tooltip at (324, 311) on xpath=//*[local-name()='svg']//*[name()='g' and @class='highcharts-series-group'
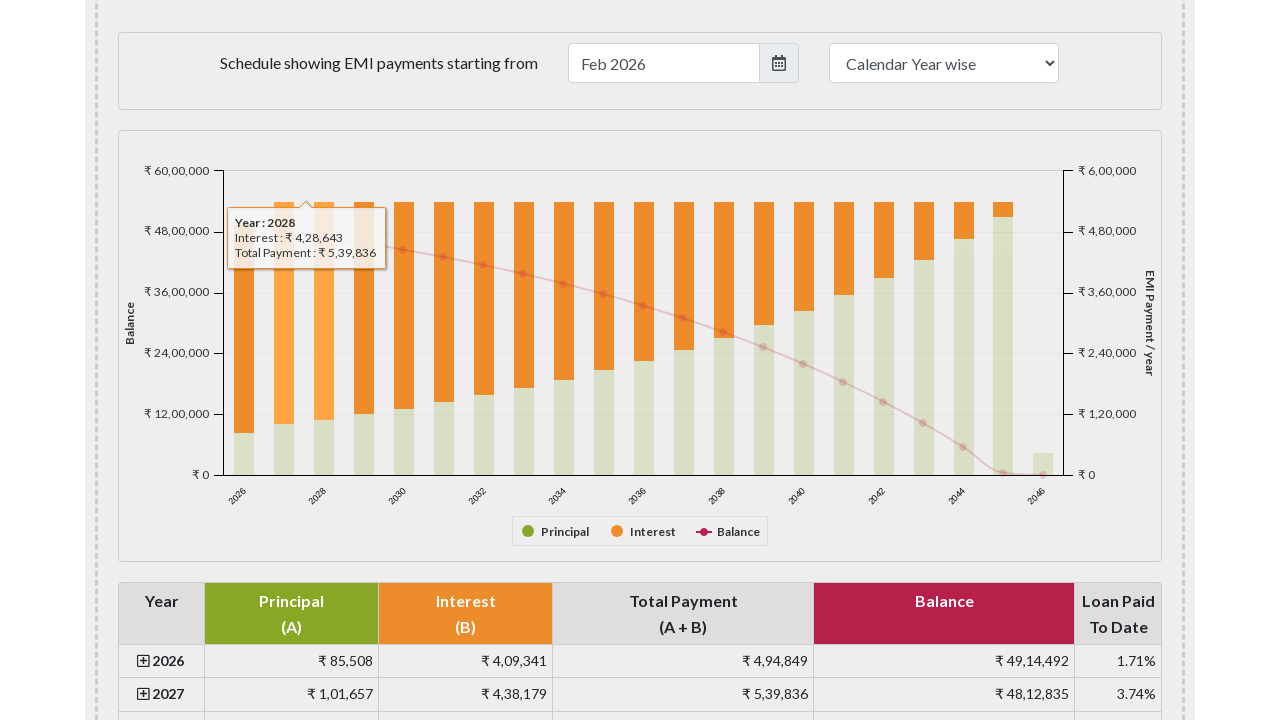

Waited for tooltip to render on bar 3
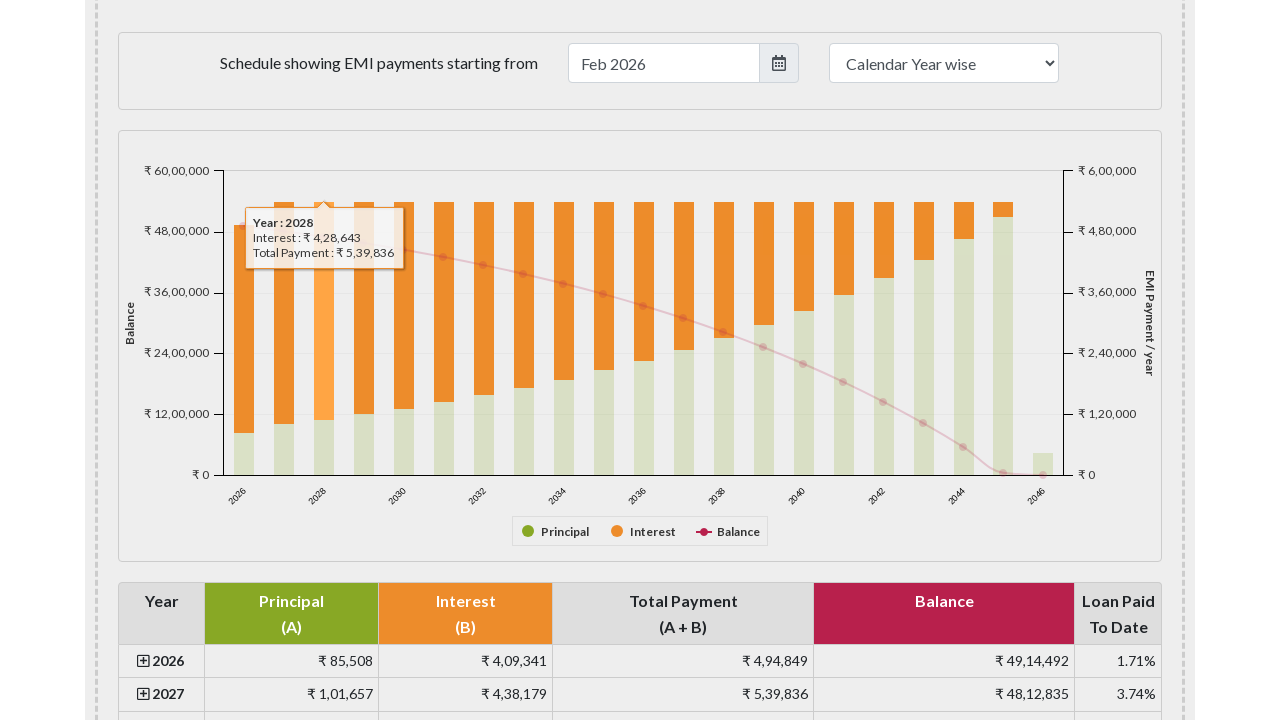

Hovered over bar 4 to trigger tooltip at (364, 308) on xpath=//*[local-name()='svg']//*[name()='g' and @class='highcharts-series-group'
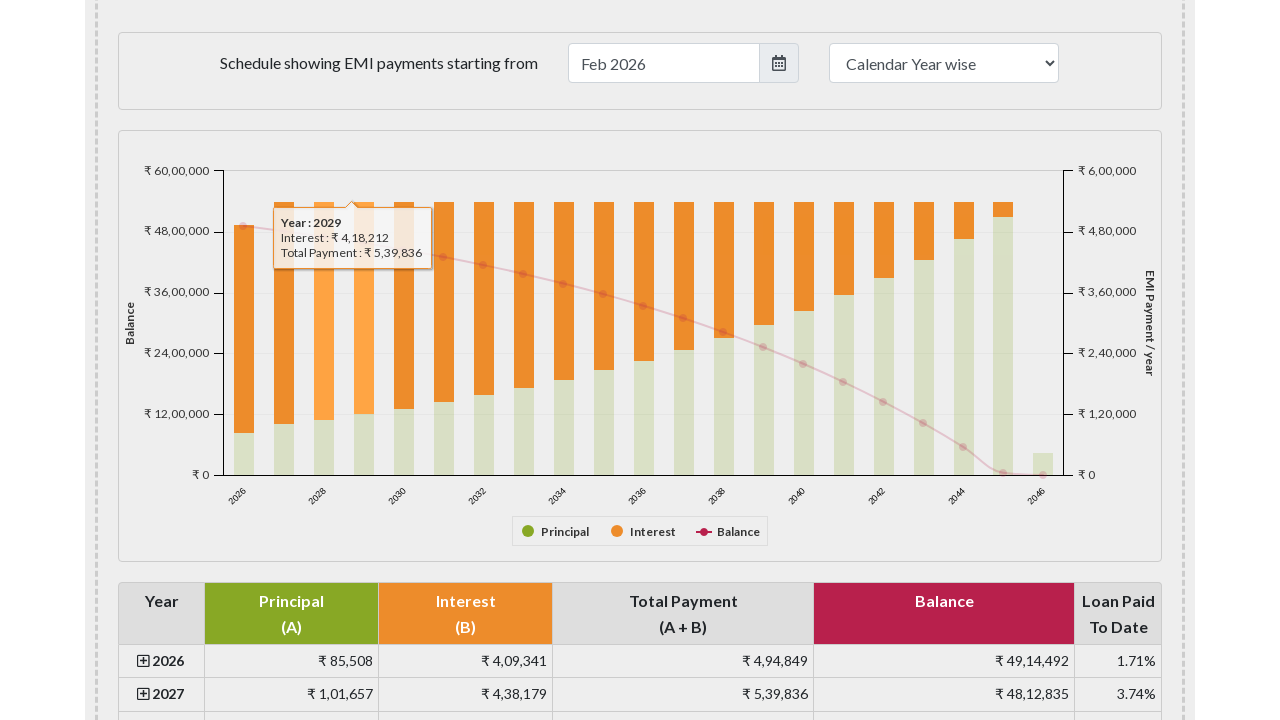

Waited for tooltip to render on bar 4
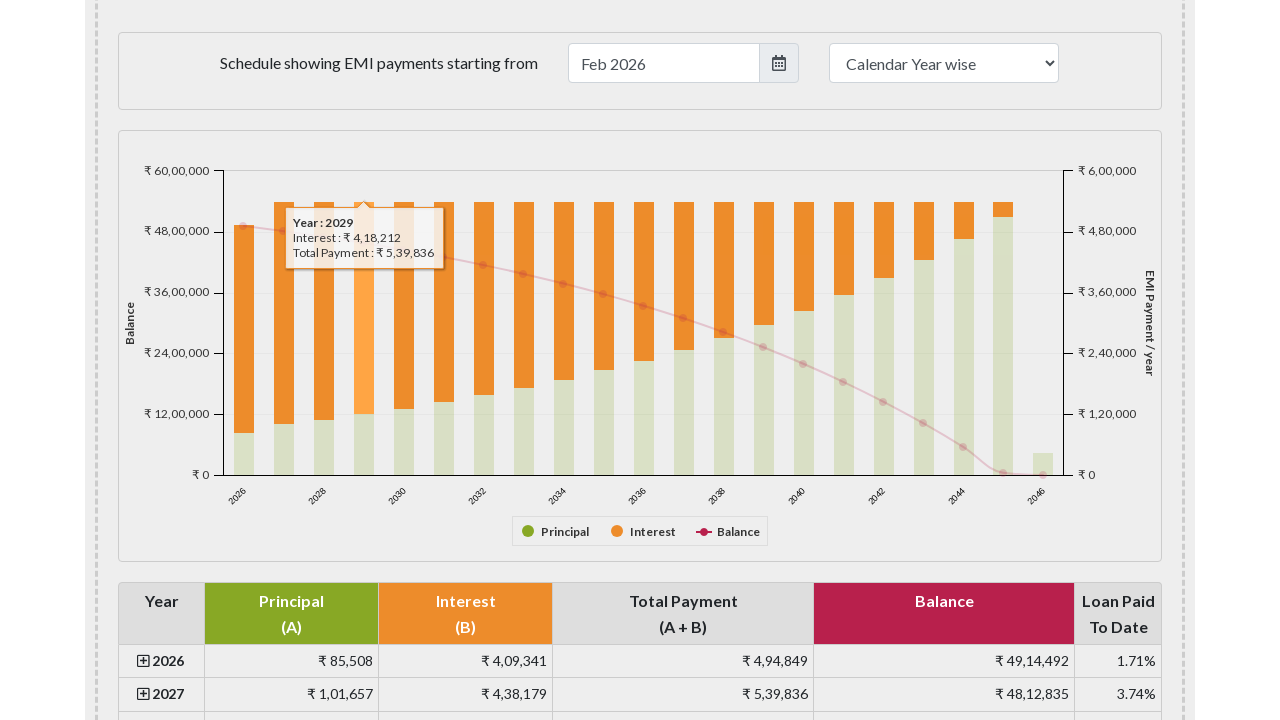

Hovered over bar 5 to trigger tooltip at (404, 305) on xpath=//*[local-name()='svg']//*[name()='g' and @class='highcharts-series-group'
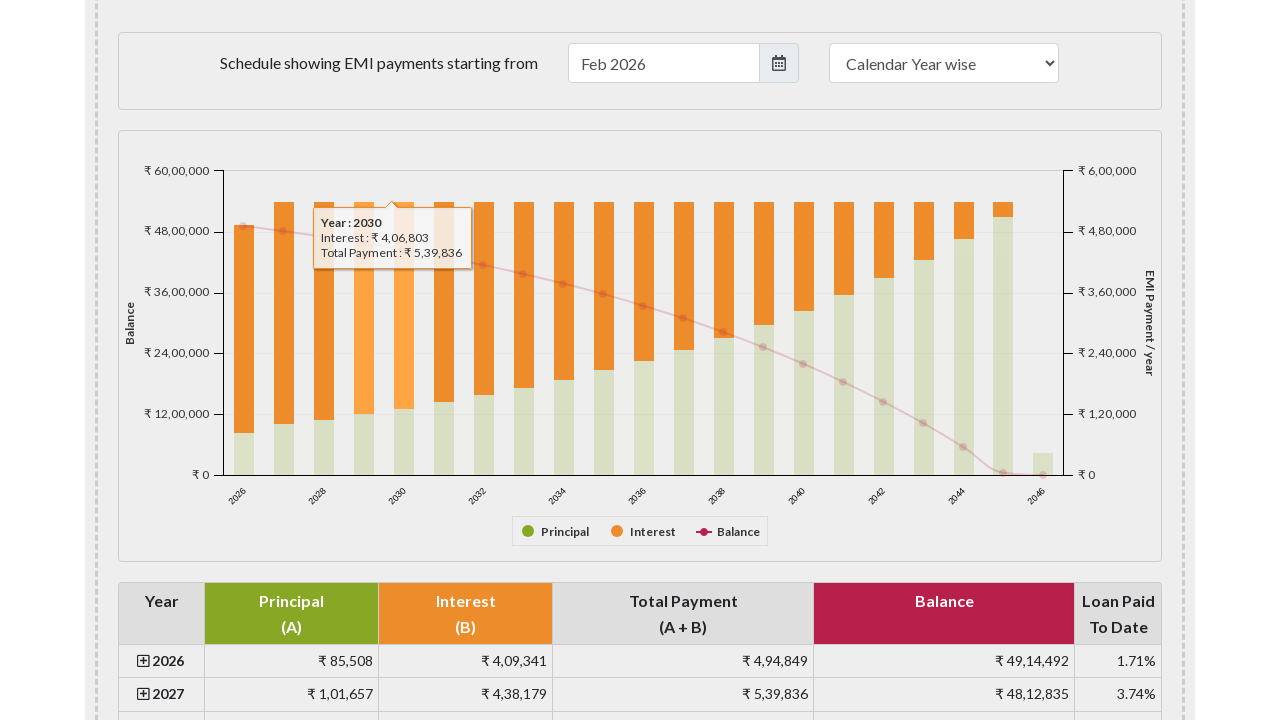

Waited for tooltip to render on bar 5
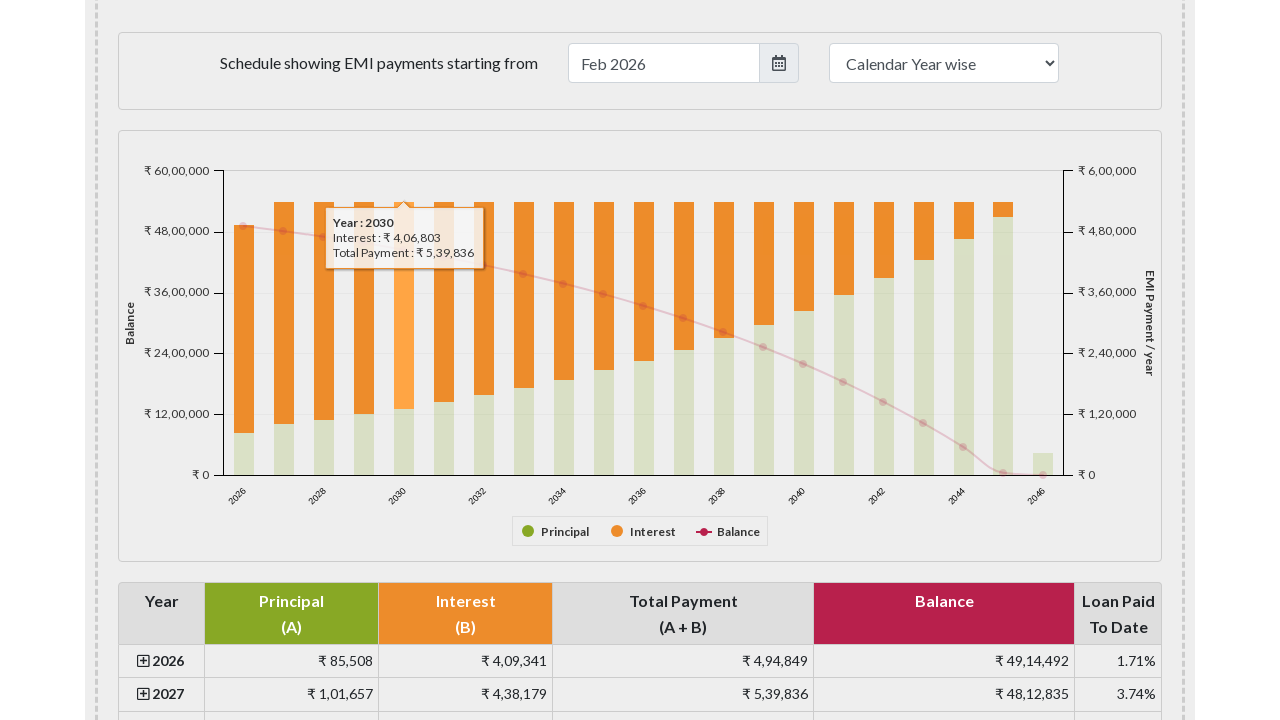

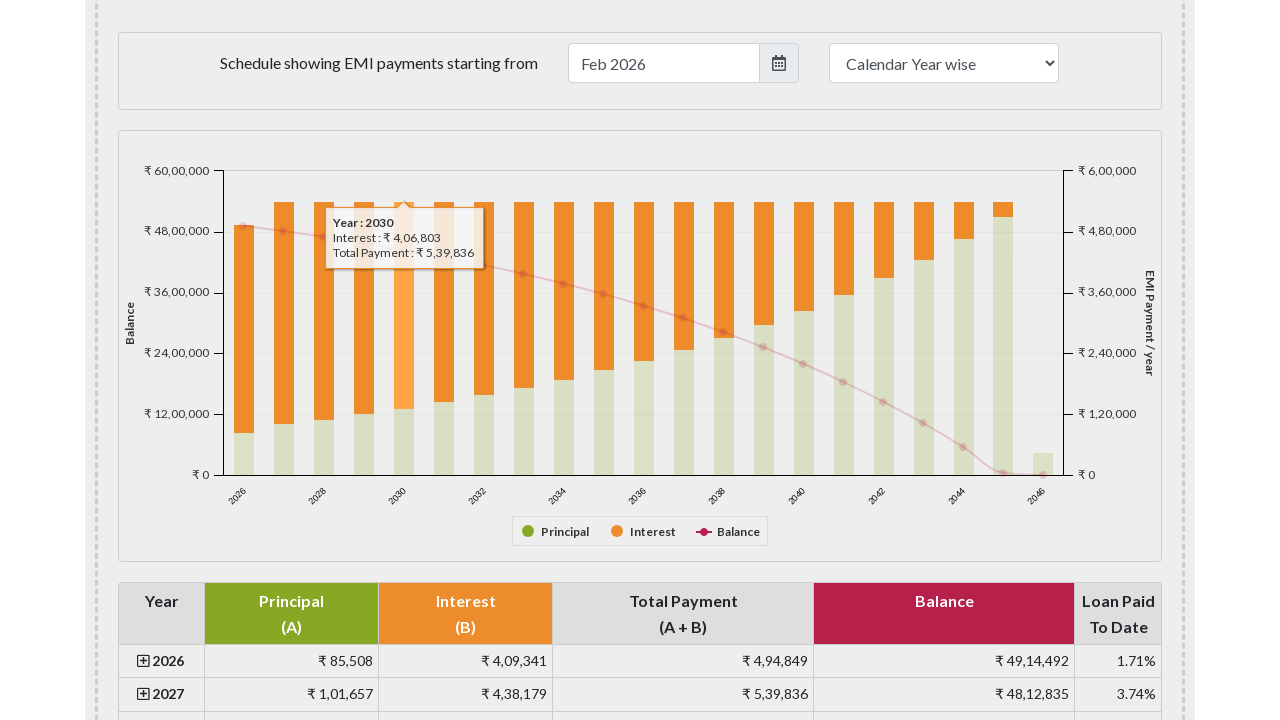